Tests clicking on a blinking text link

Starting URL: https://rahulshettyacademy.com/AutomationPractice/

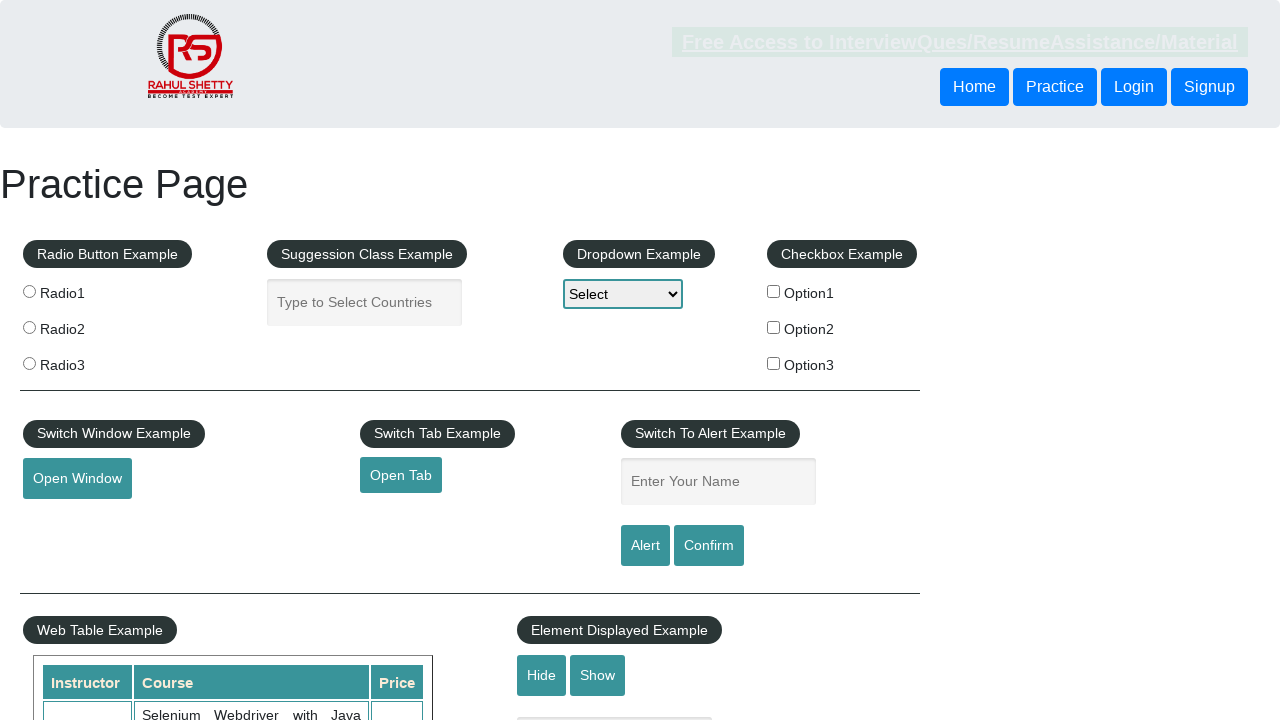

Clicked the blinking text link for free access at (960, 42) on .blinkingText >> nth=0
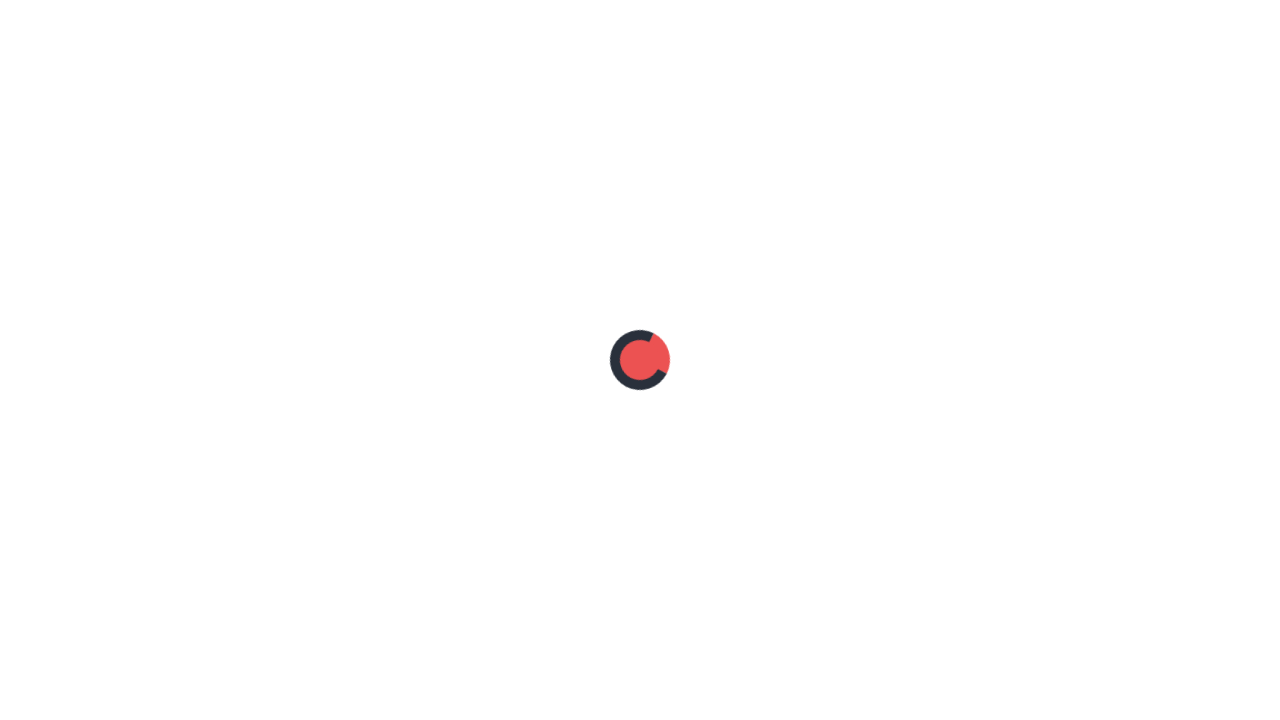

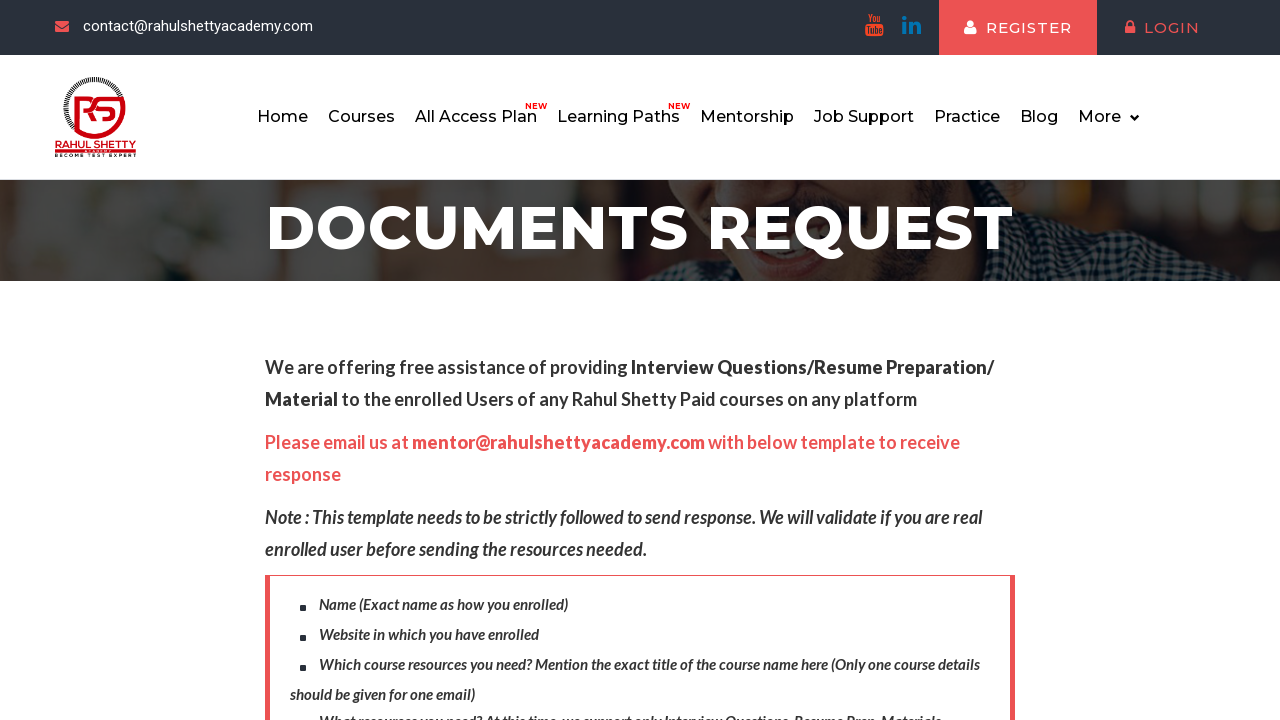